Tests the search functionality on python.org by entering "selenium" as a search query and submitting the form

Starting URL: http://www.python.org

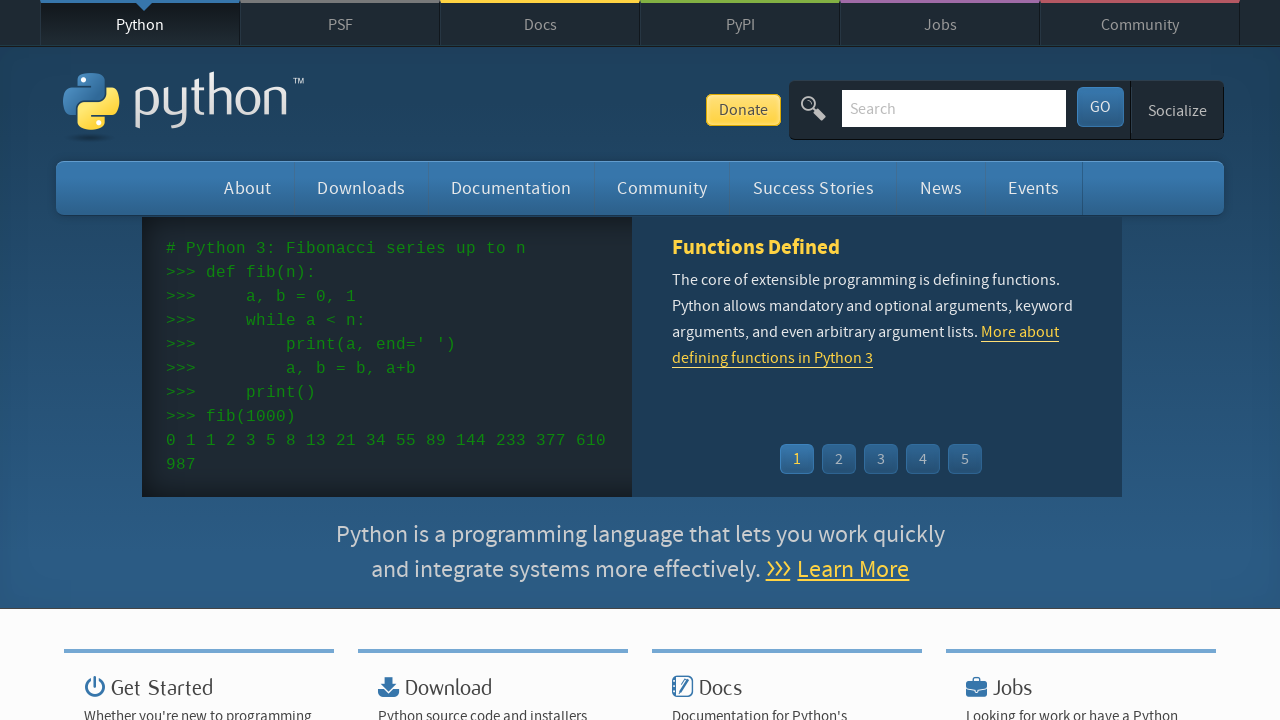

Verified 'Python' is present in page title
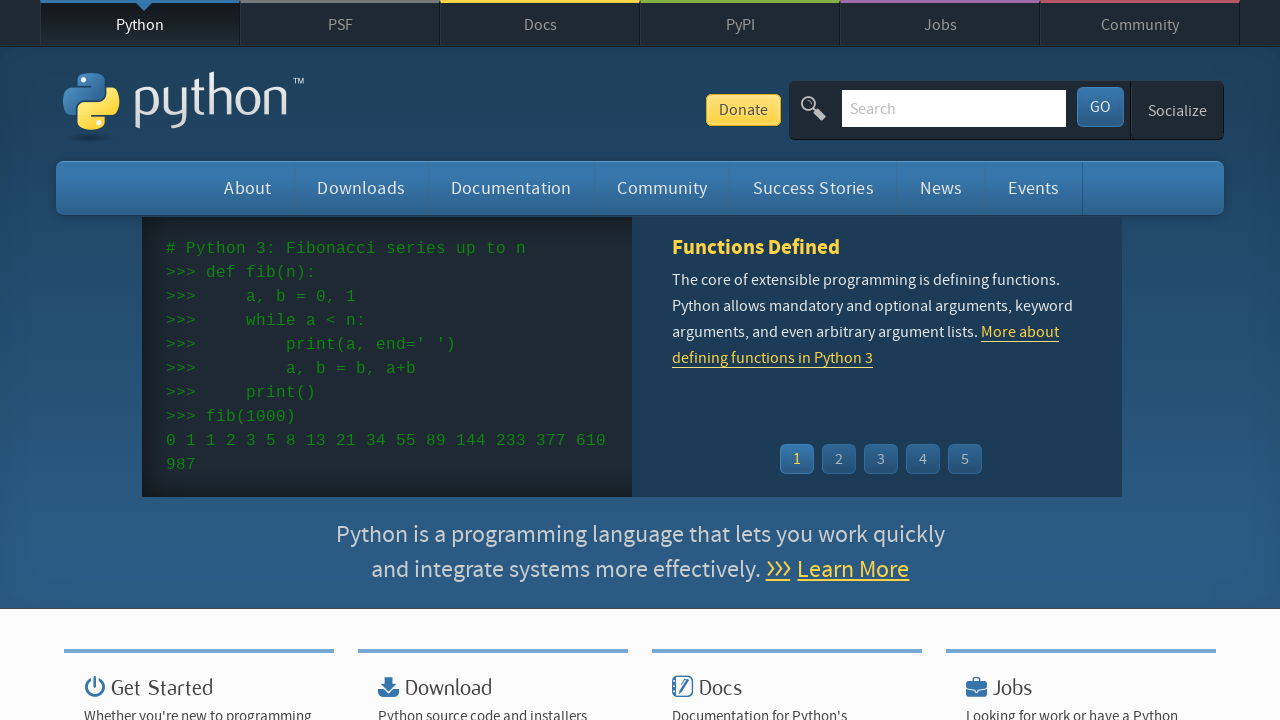

Filled search box with 'selenium' query on input[name='q']
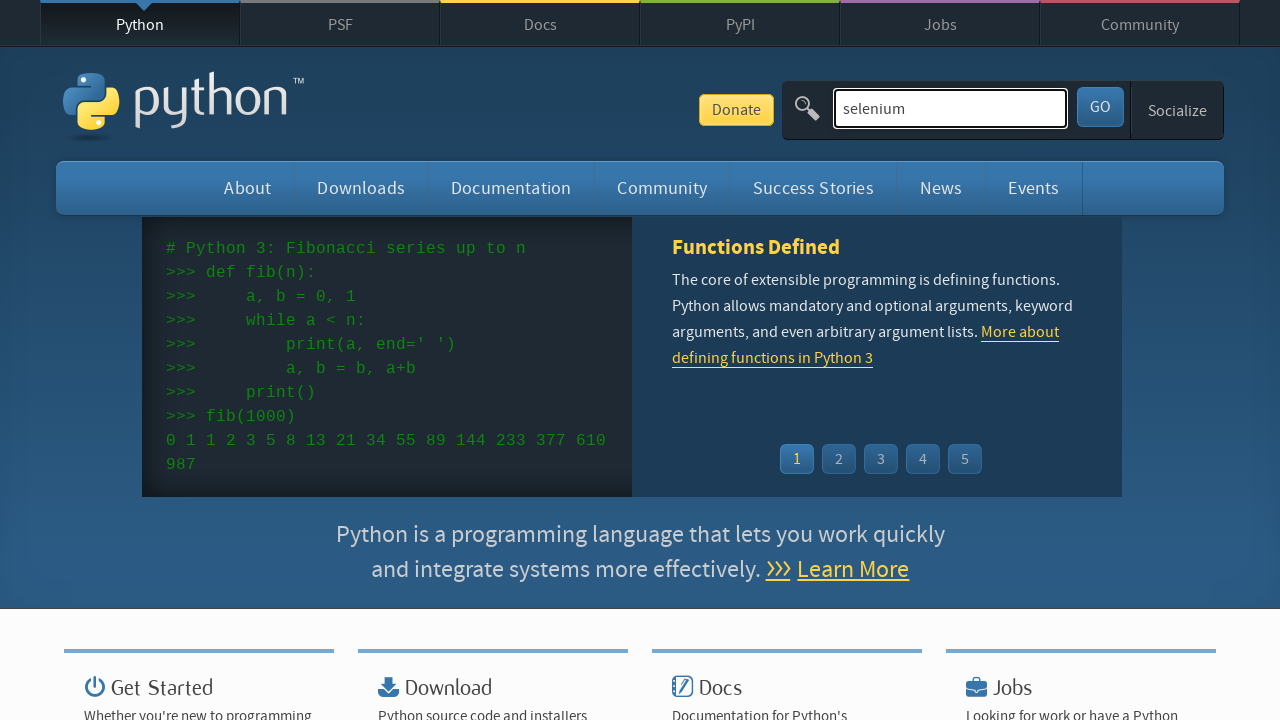

Pressed Enter to submit the search form on input[name='q']
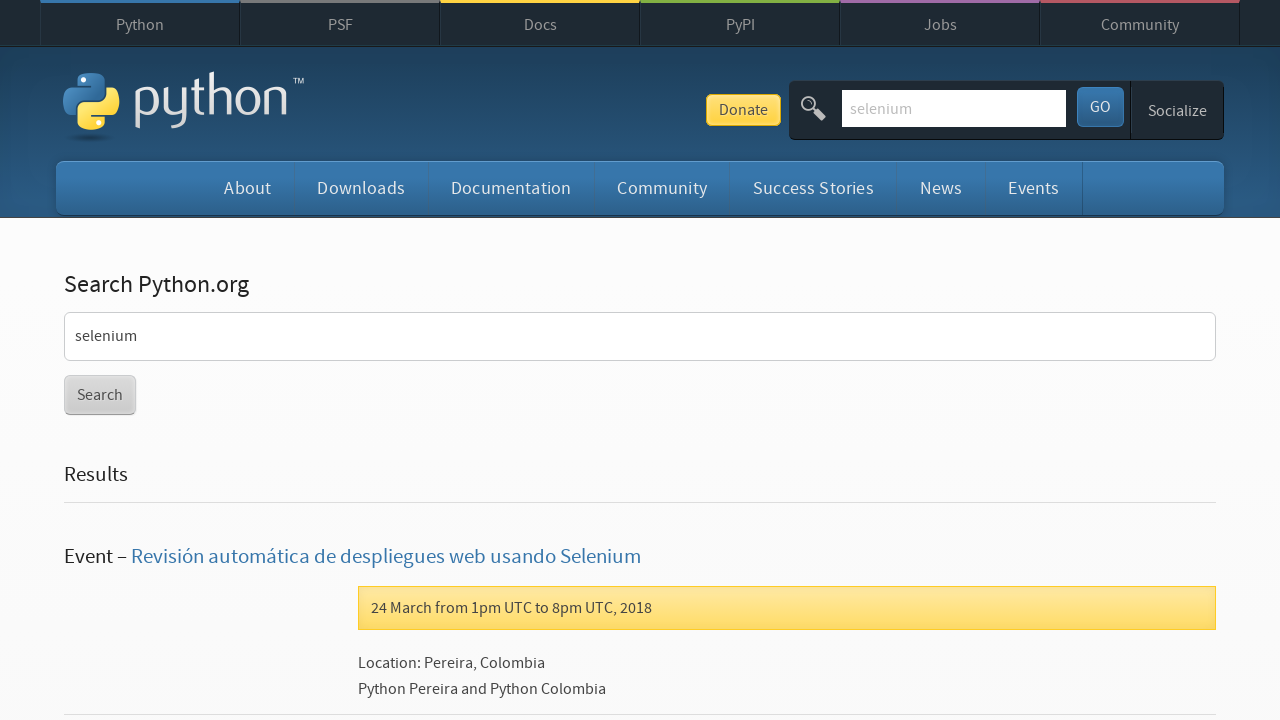

Search results page loaded (networkidle)
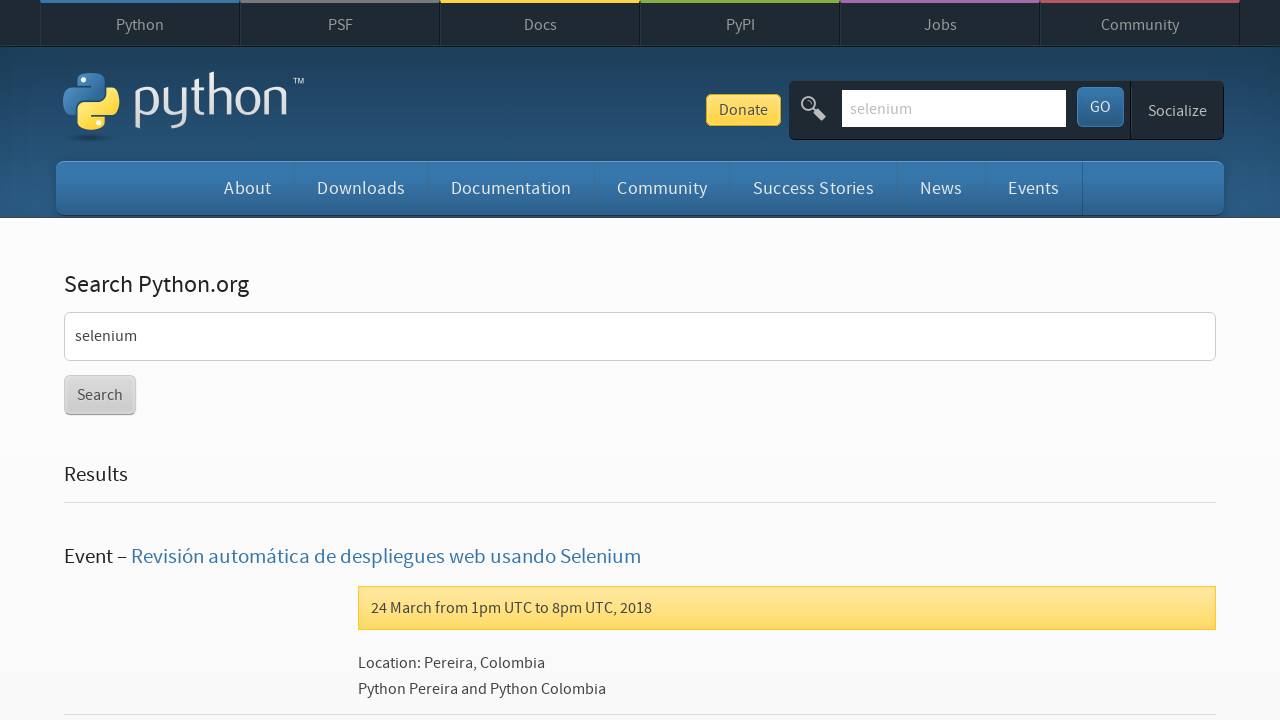

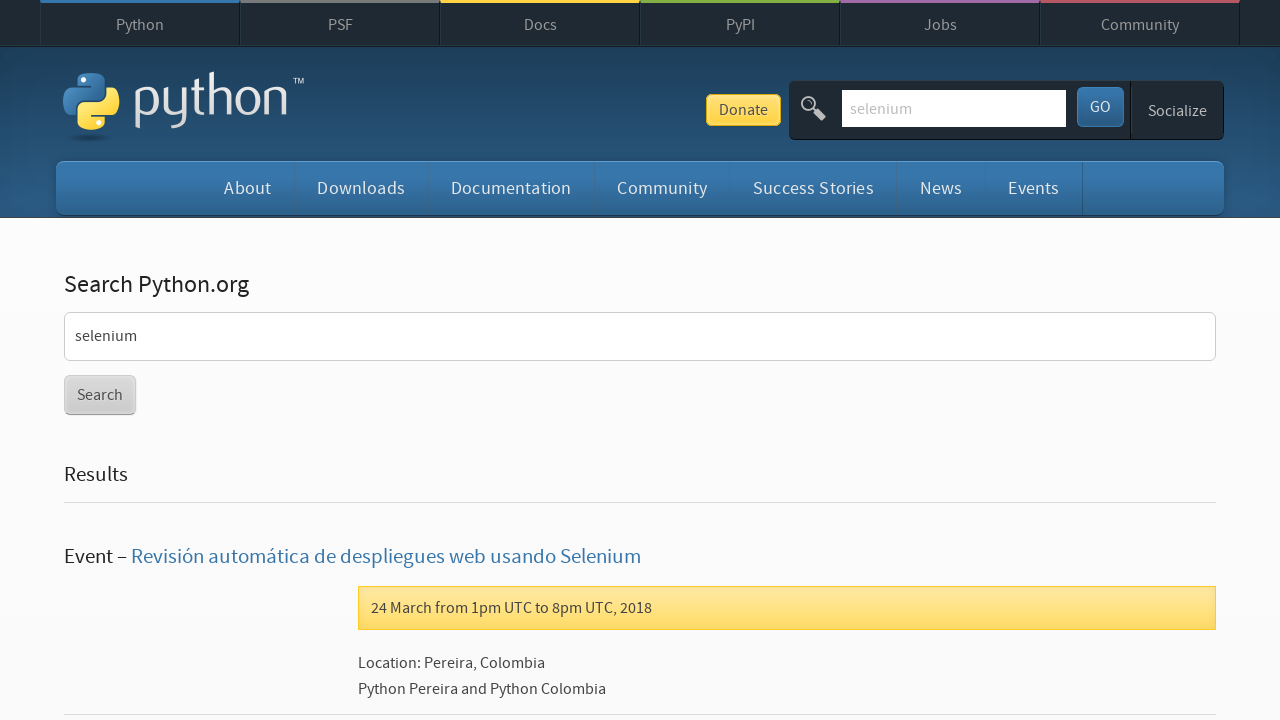